Tests clicking on a Monday checkbox element on a test automation practice page

Starting URL: https://testautomationpractice.blogspot.com/

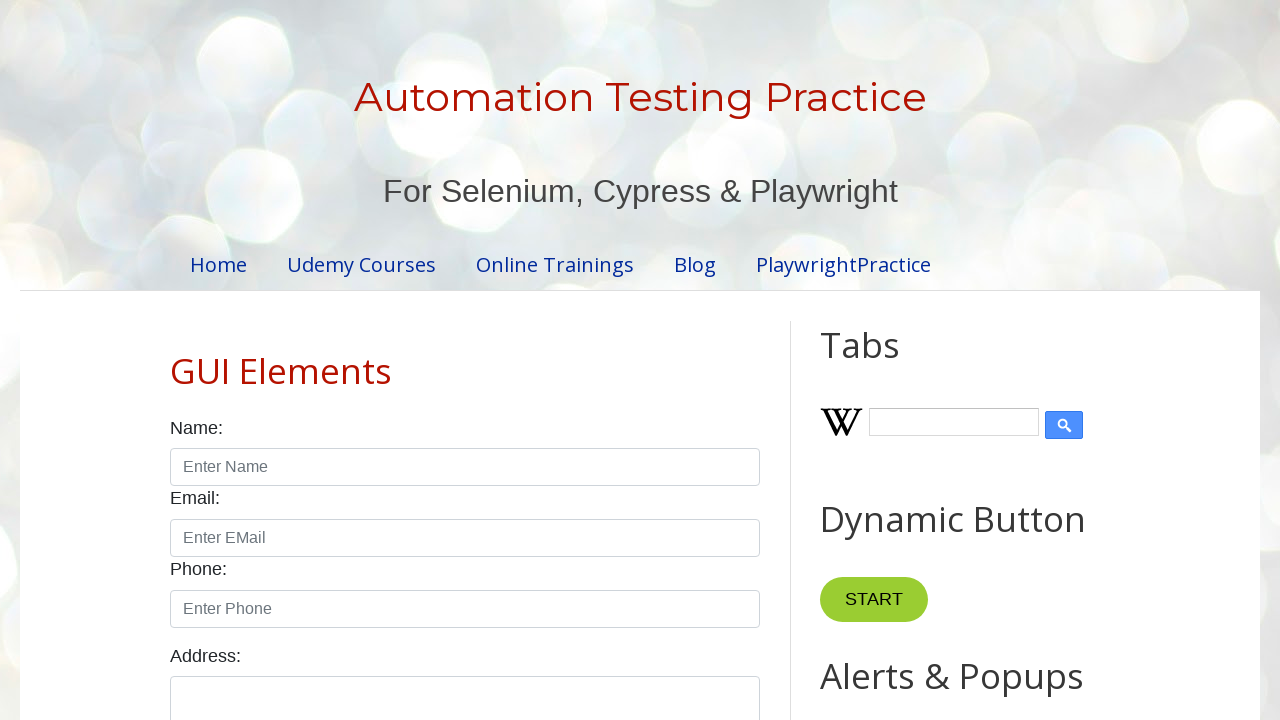

Clicked on the Monday checkbox element at (272, 360) on xpath=//input[@id='monday']
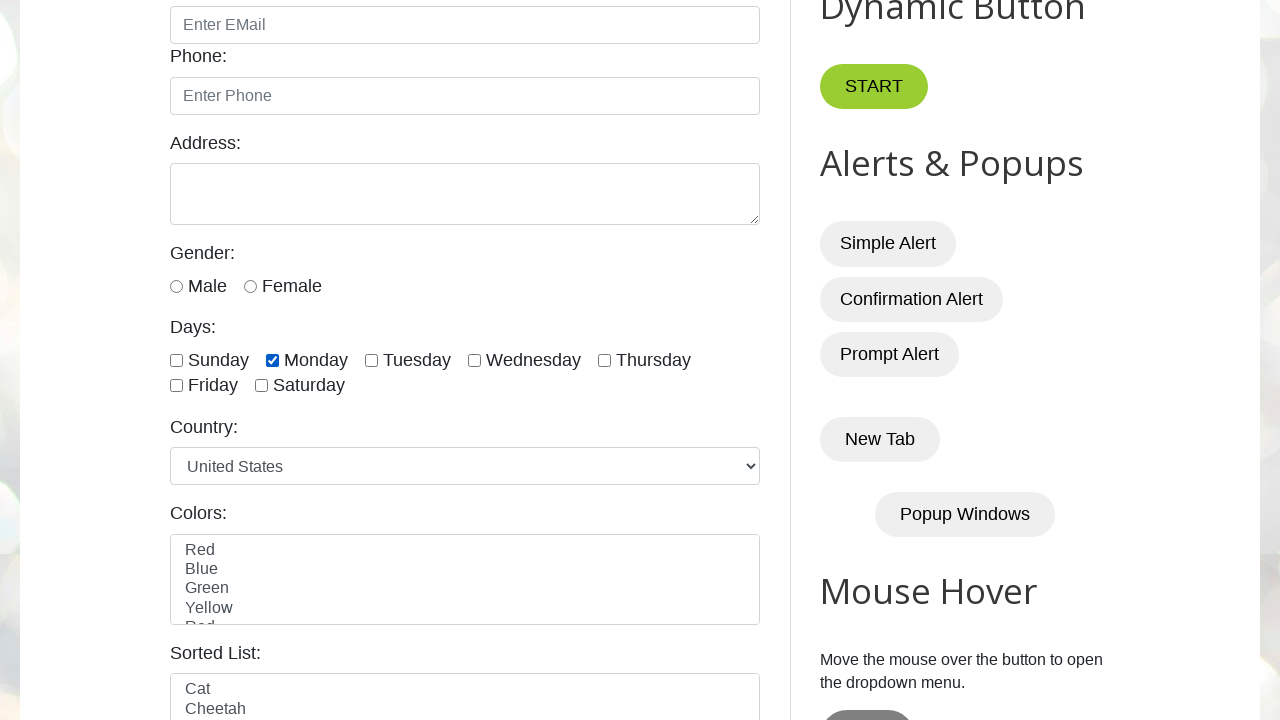

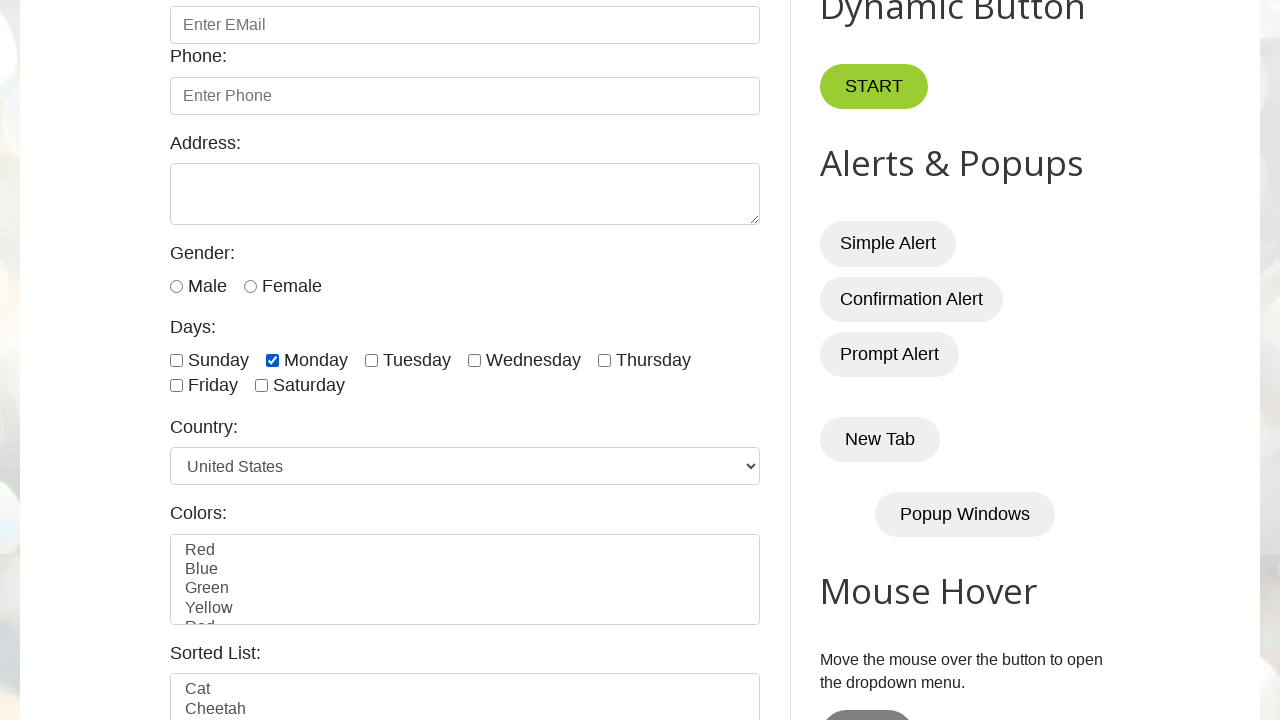